Tests JavaScript confirm dialog handling by clicking a button to trigger a confirm dialog, accepting it, then clicking again and dismissing it.

Starting URL: http://www.w3schools.com/js/tryit.asp?filename=tryjs_confirm

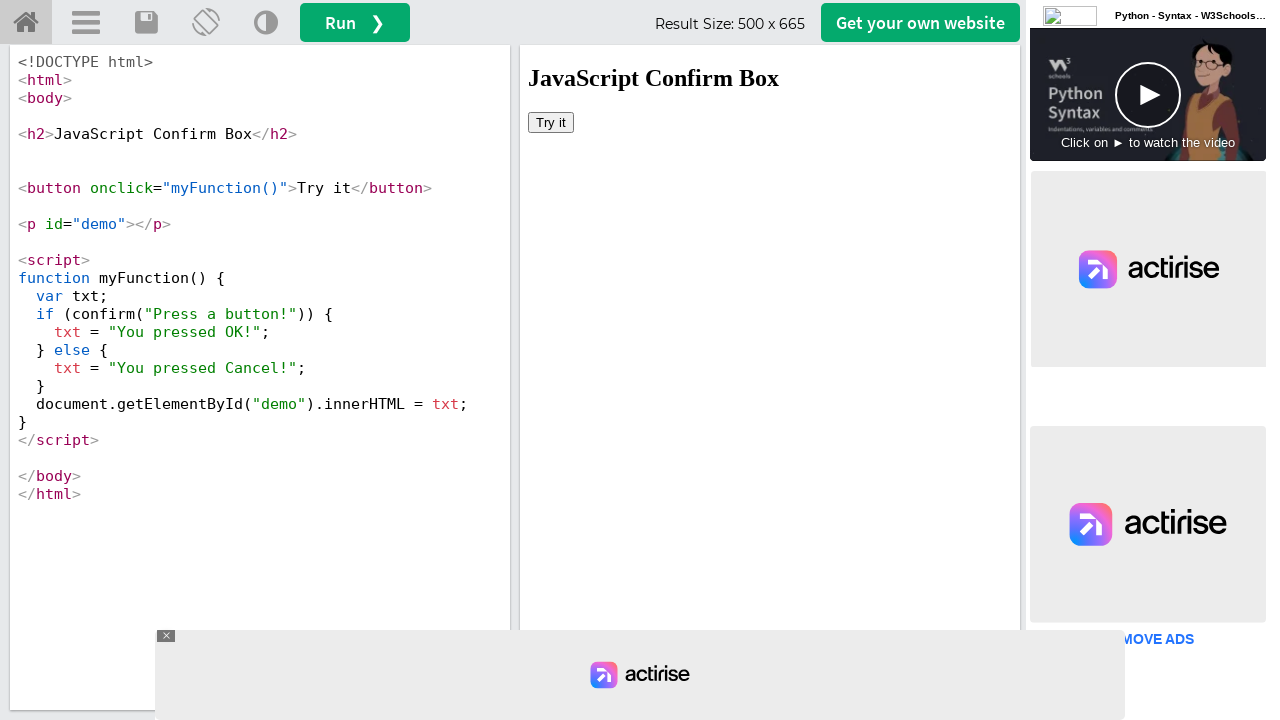

Located iframe containing the example
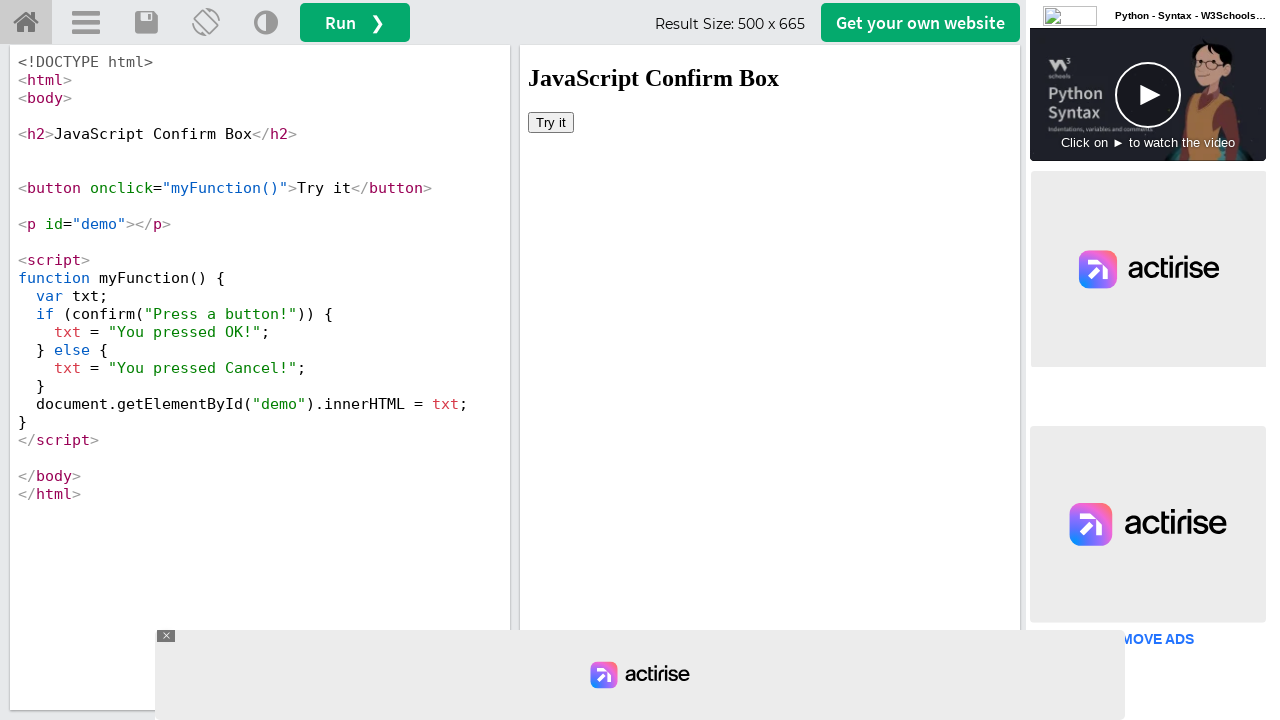

Set up dialog handler to accept first confirm
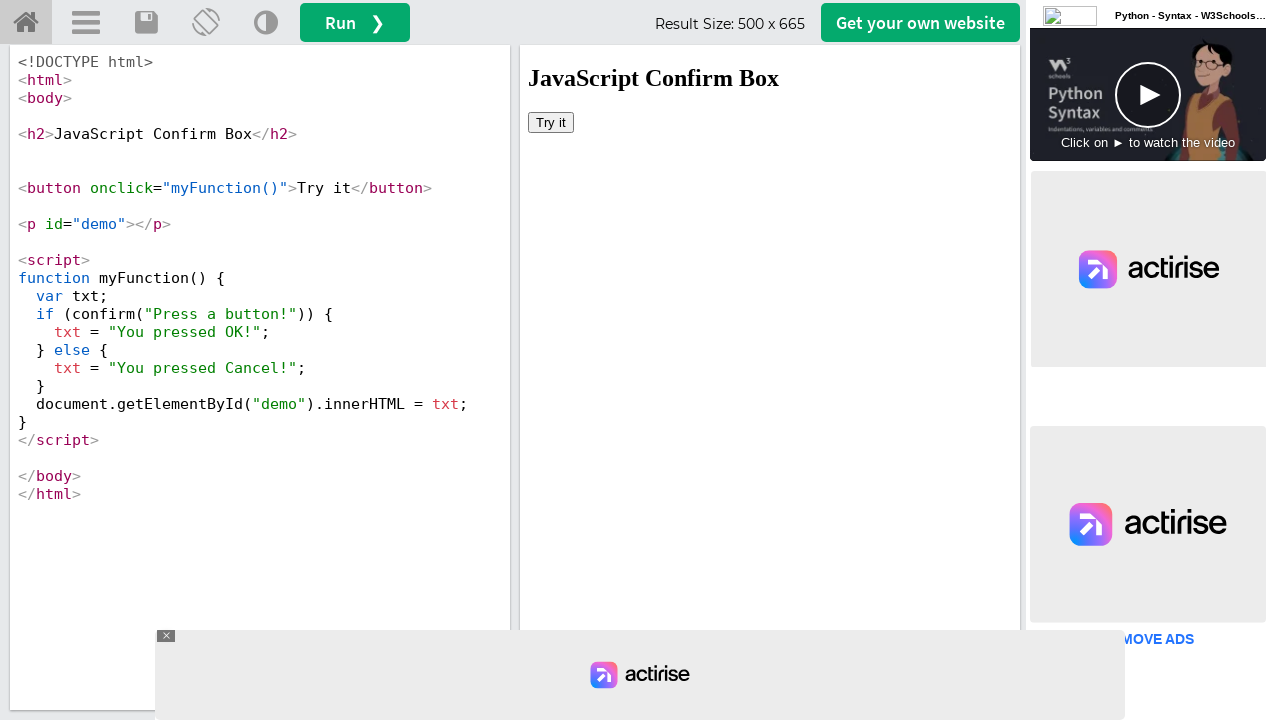

Clicked button to trigger first confirm dialog at (551, 122) on #iframeResult >> internal:control=enter-frame >> html > body > button
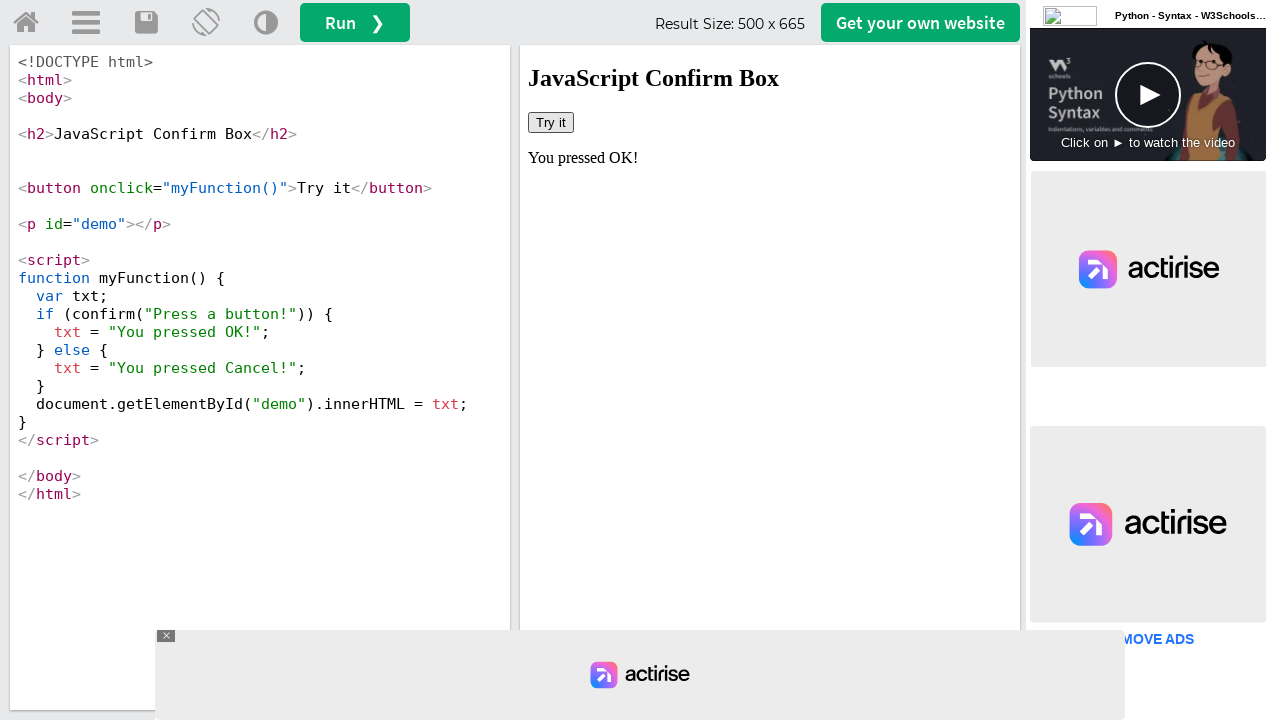

Set up dialog handler to dismiss second confirm
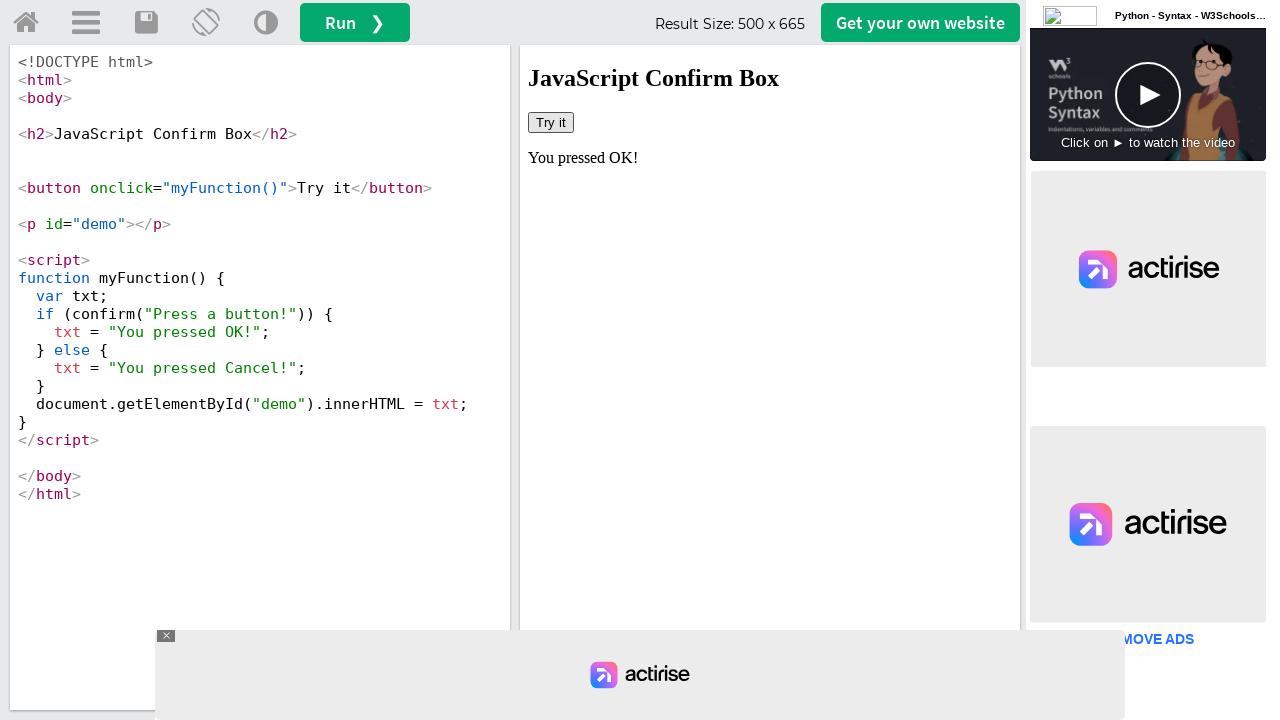

Clicked button to trigger second confirm dialog at (551, 122) on #iframeResult >> internal:control=enter-frame >> html > body > button
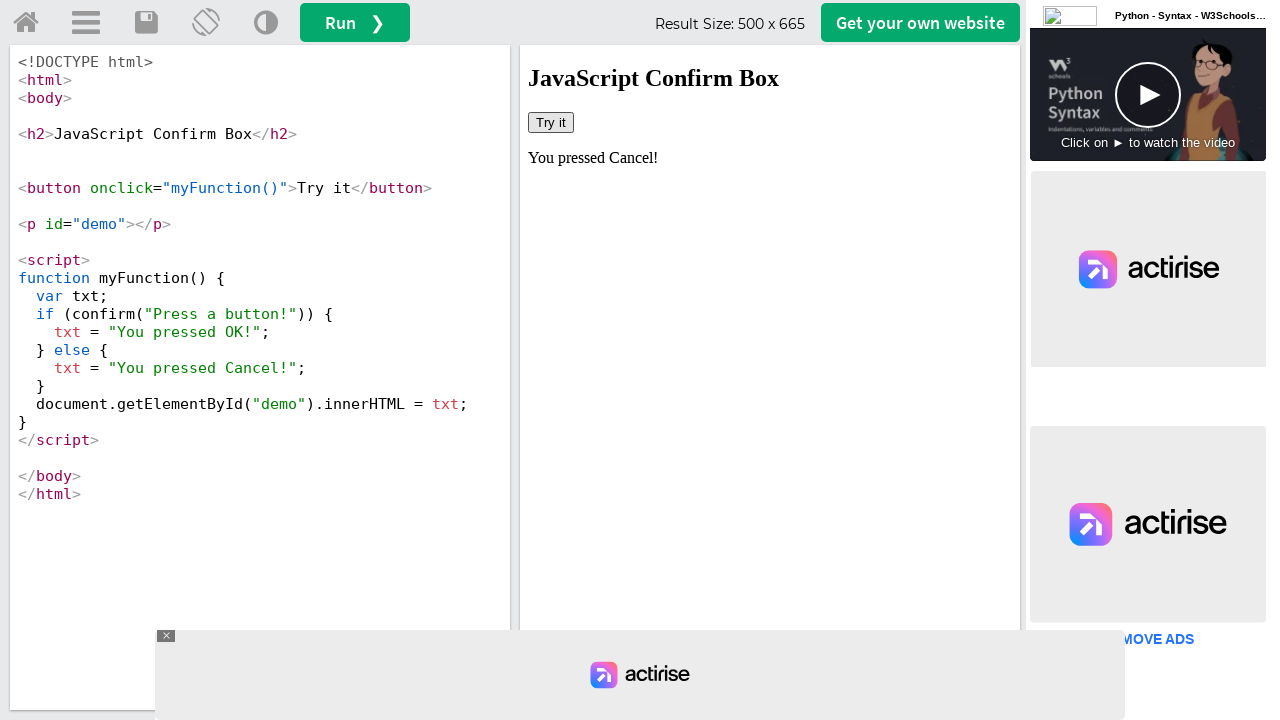

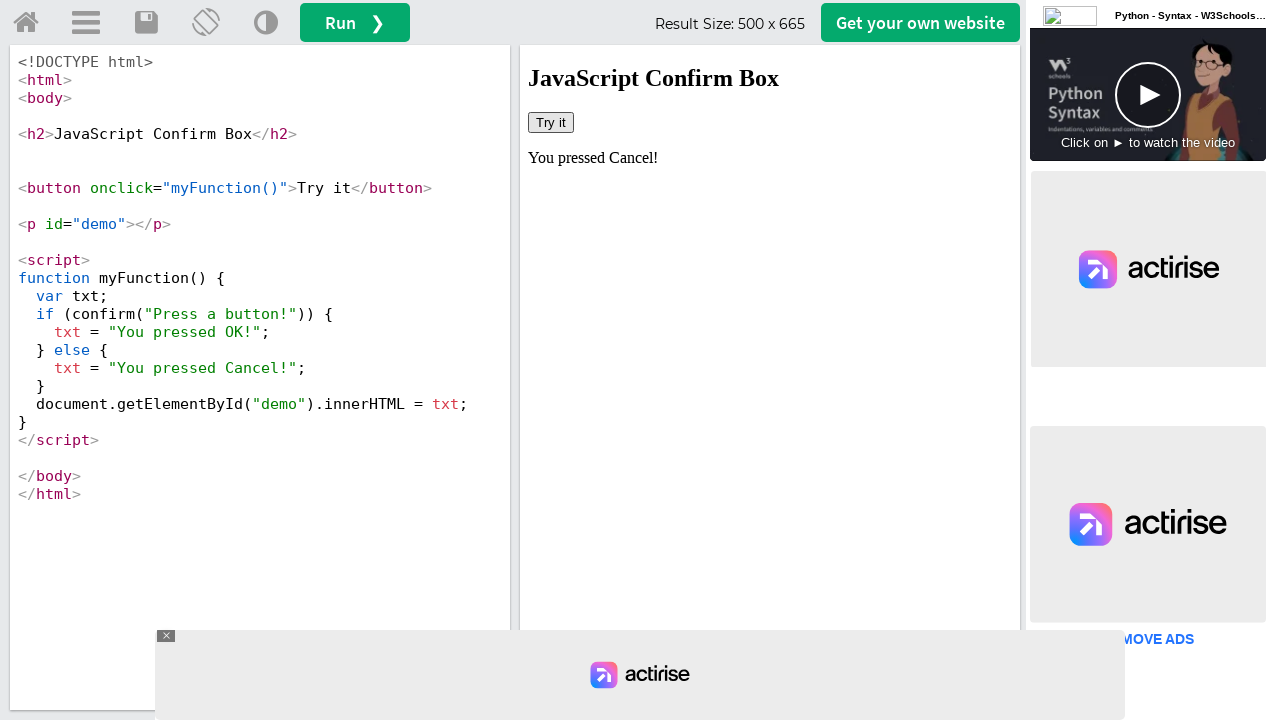